Tests drag and drop functionality within an iframe on the jQuery UI demo page by dragging an element and dropping it onto a target

Starting URL: http://jqueryui.com/droppable/

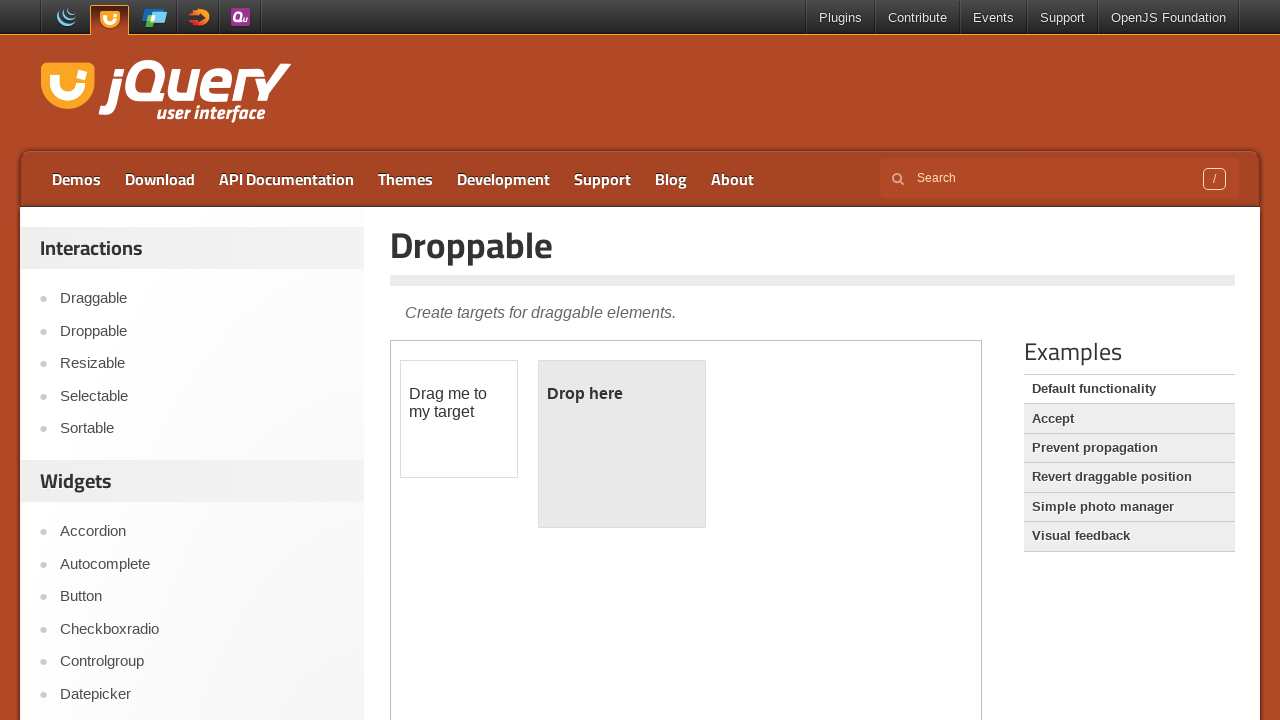

Located the demo iframe
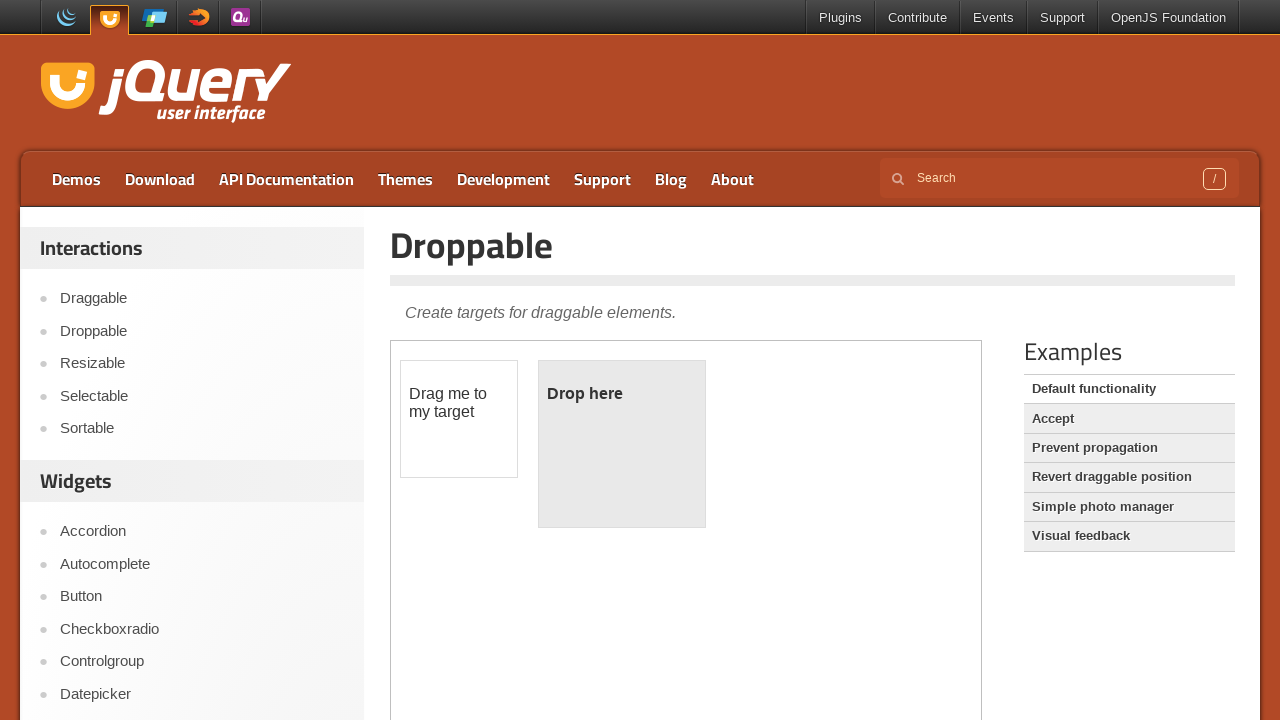

Located the draggable element within the iframe
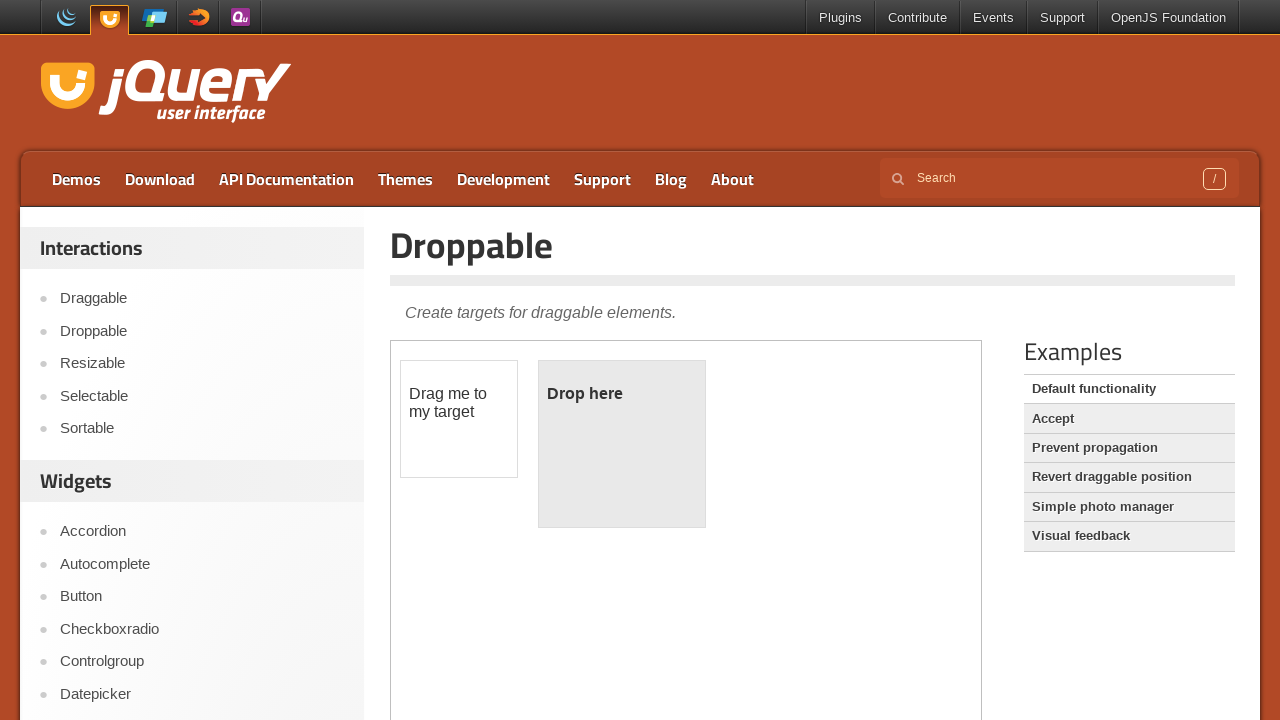

Located the droppable target element within the iframe
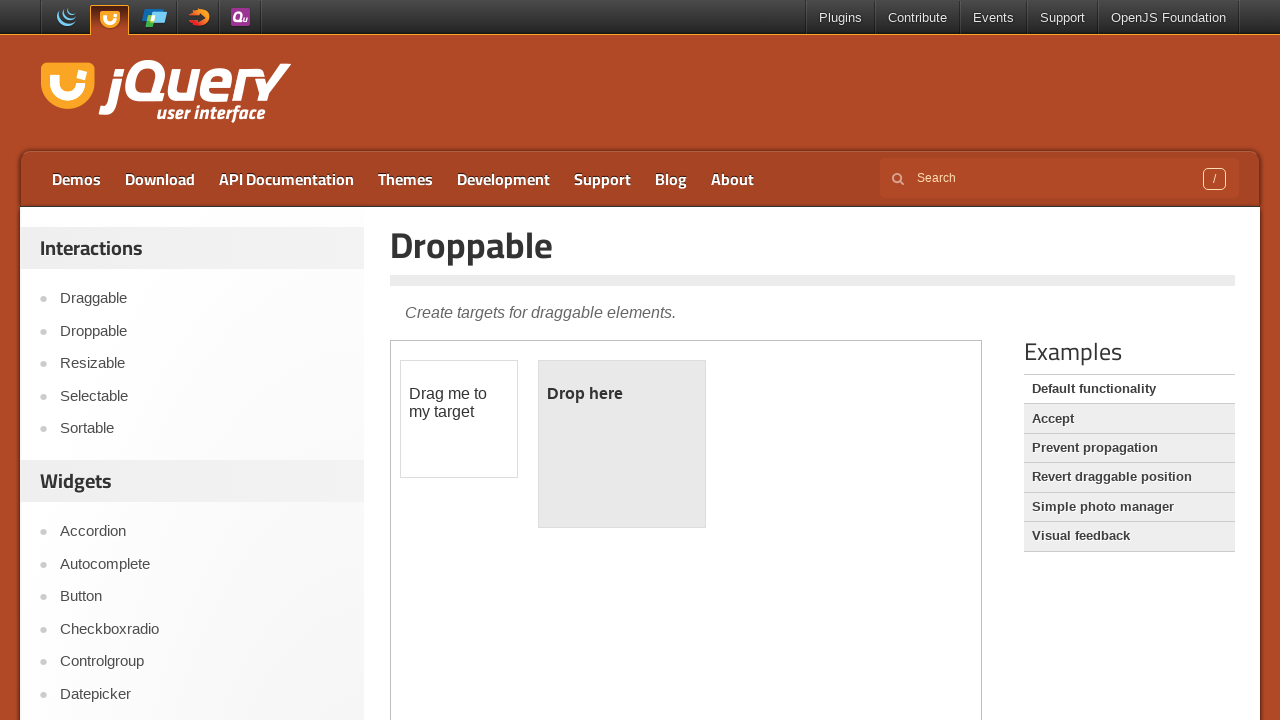

Dragged the draggable element and dropped it onto the droppable target at (622, 444)
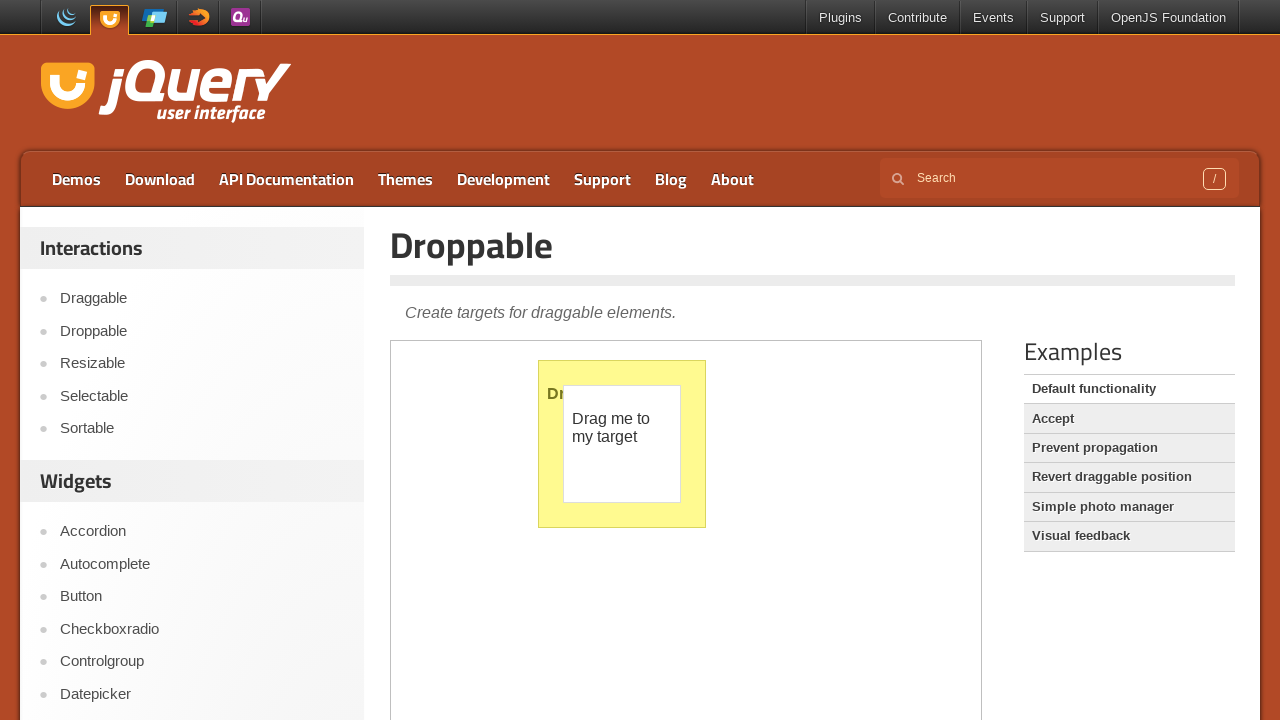

Counted 101 anchor tags on the main page outside the iframe
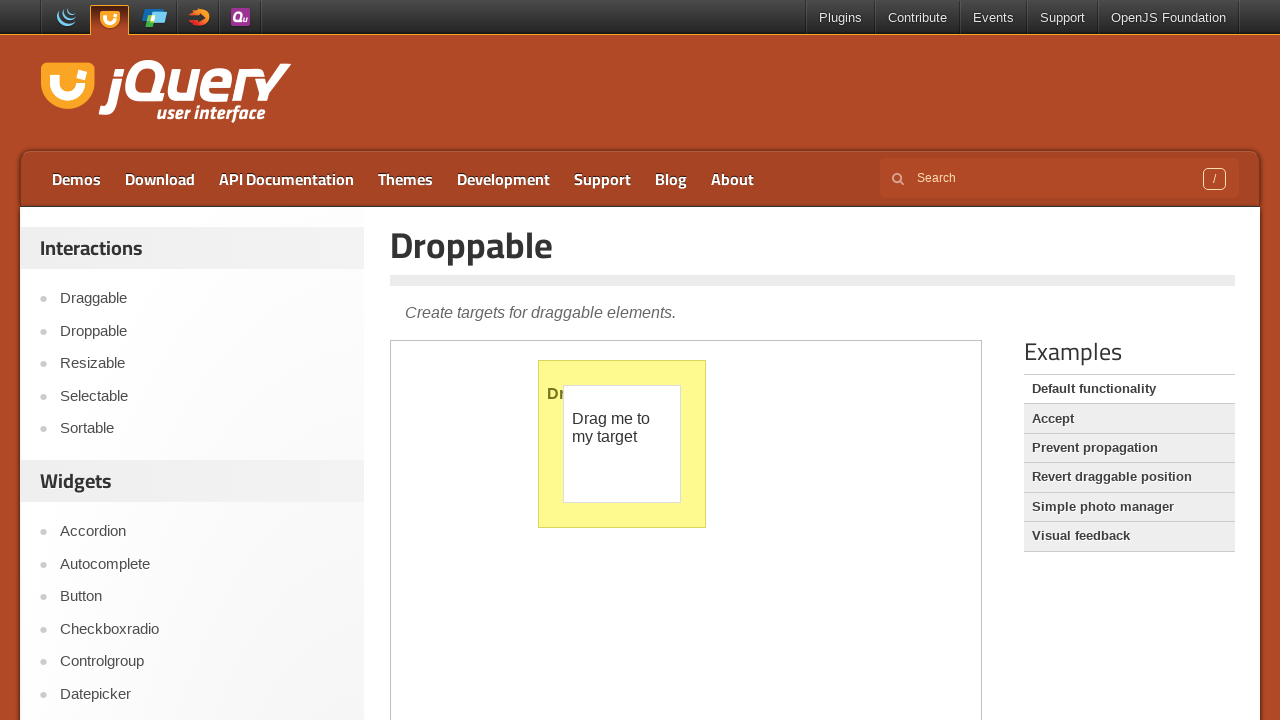

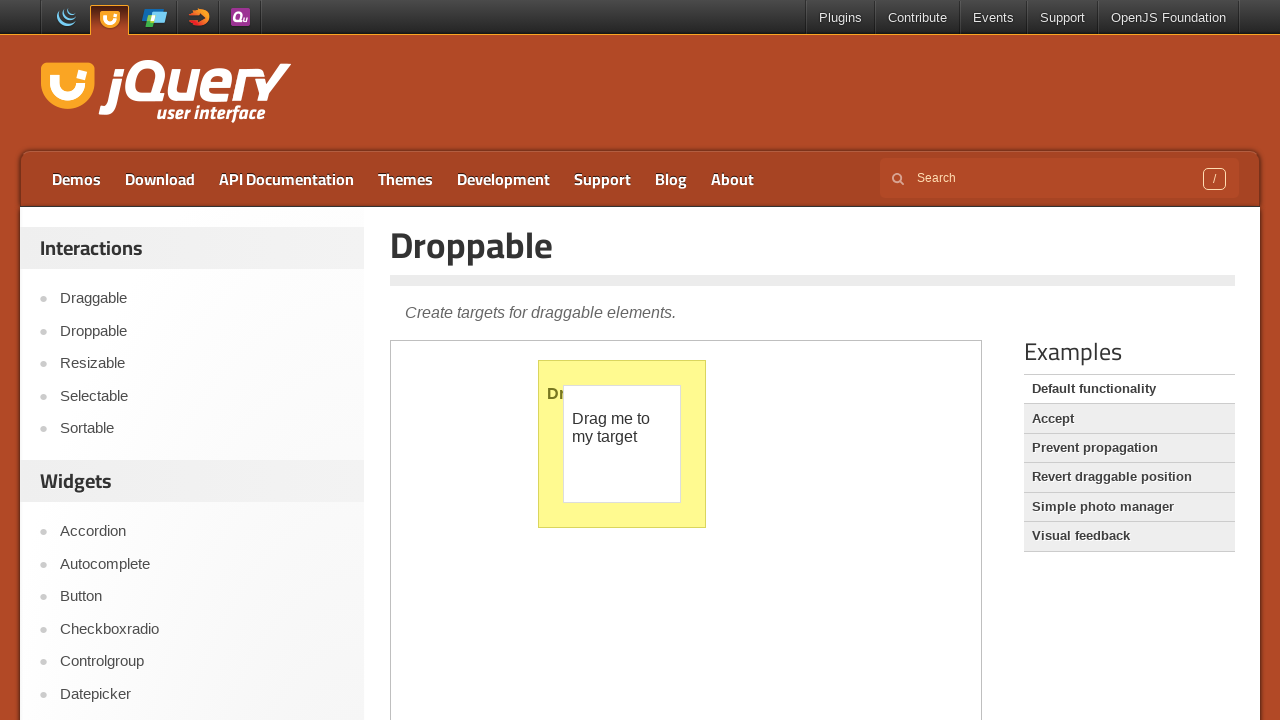